Fills out a practice form on Techlistic website by entering first name, last name, selecting gender radio button, and selecting years of experience

Starting URL: https://www.techlistic.com/p/selenium-practice-form.html

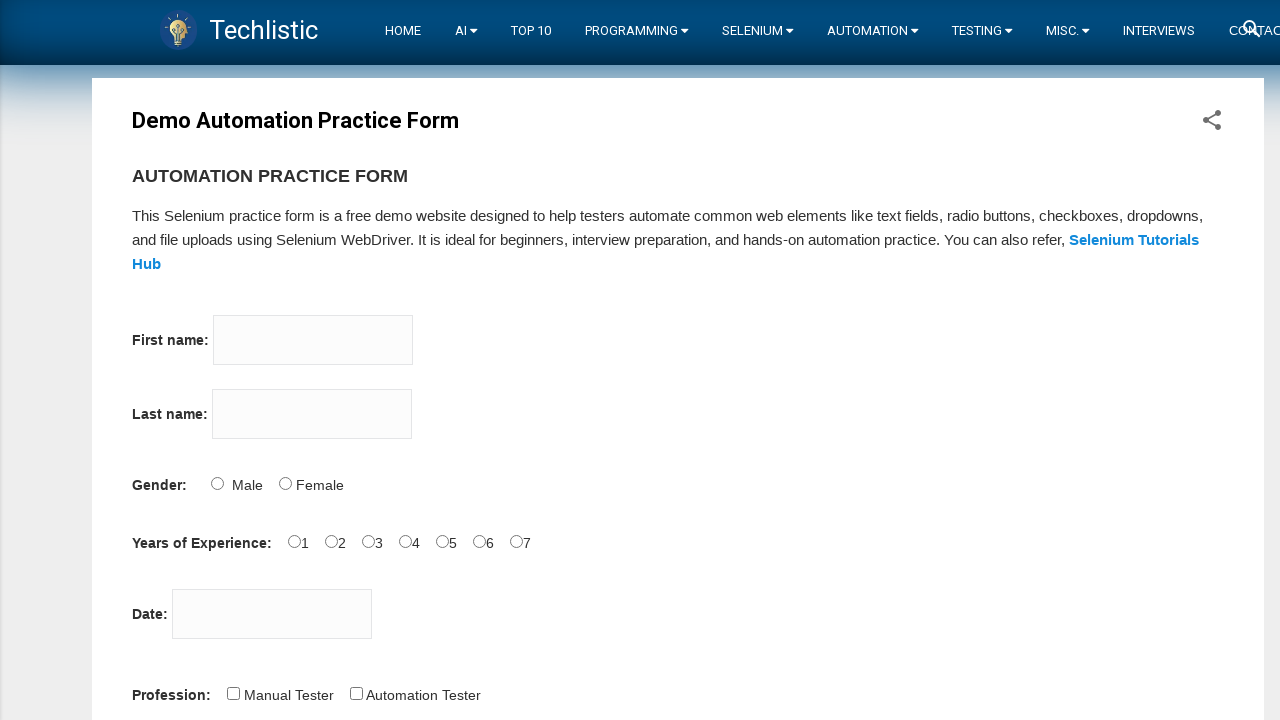

Filled first name field with 'Satish' on input[name='firstname']
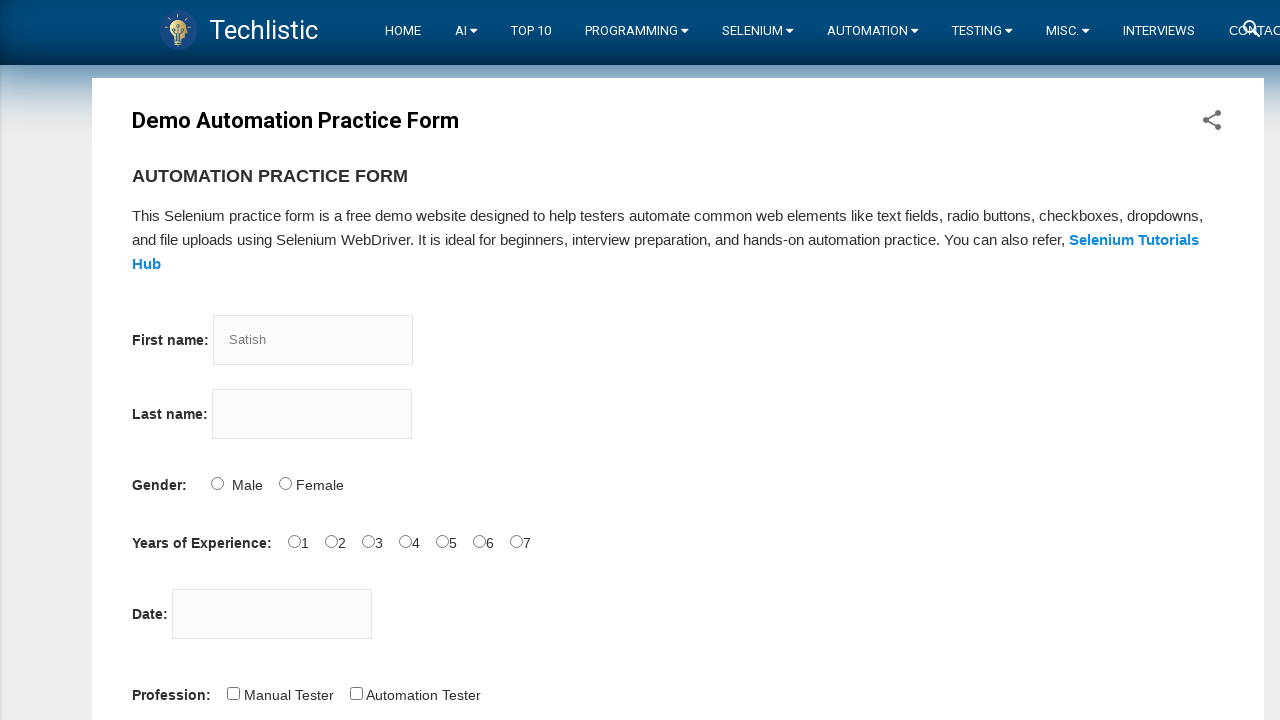

Filled last name field with 'Kumar' on input[name='lastname']
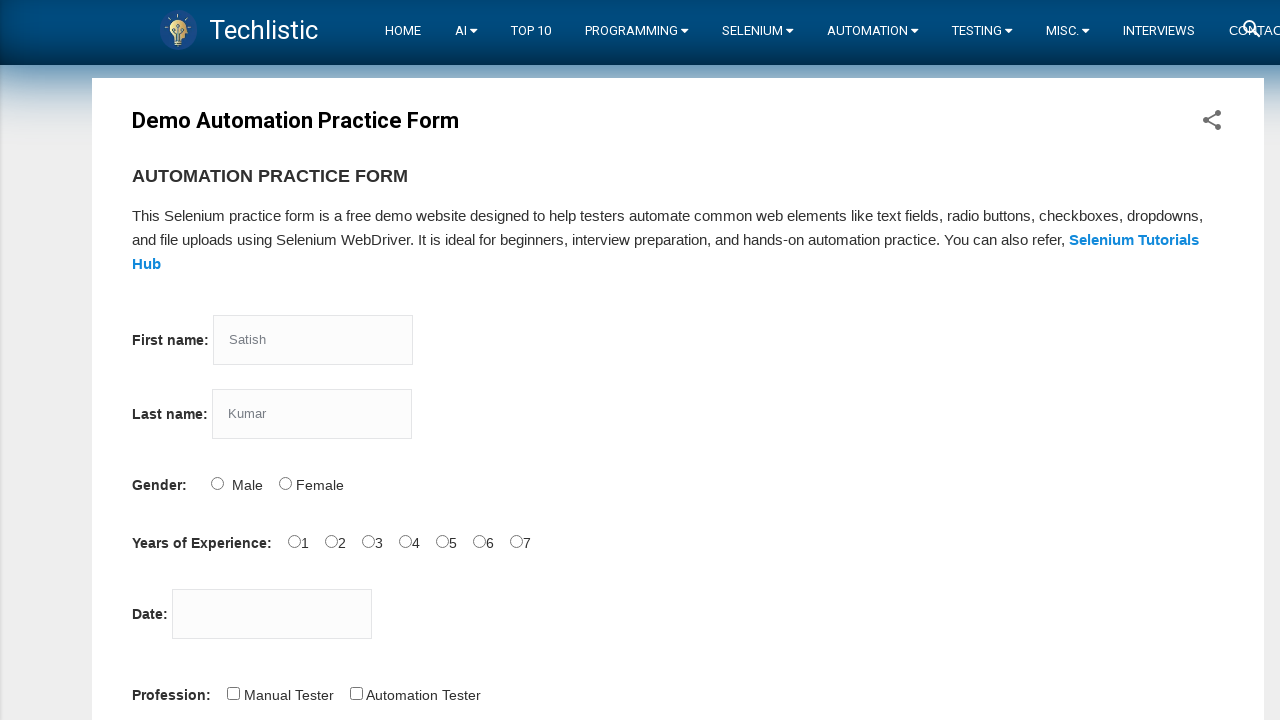

Selected Male gender radio button at (217, 483) on input[name='sex'][value='Male']
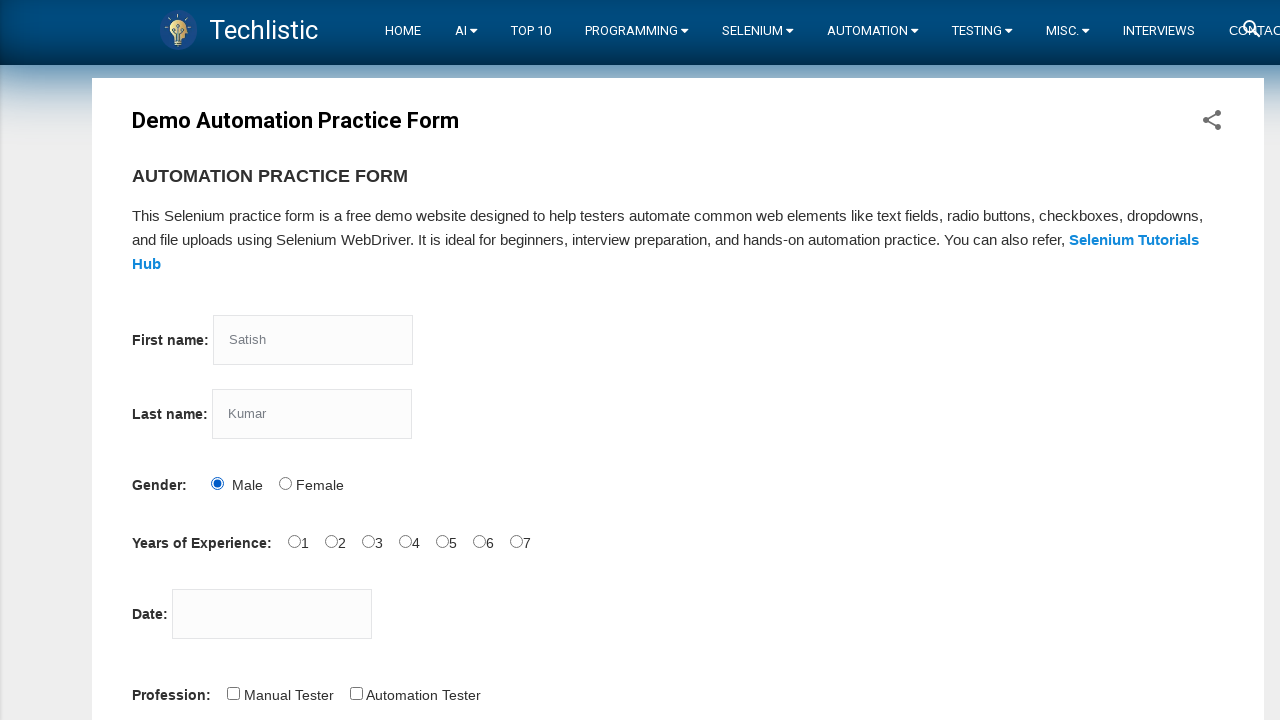

Selected 4 years of experience radio button at (405, 541) on input[name='exp'][value='4']
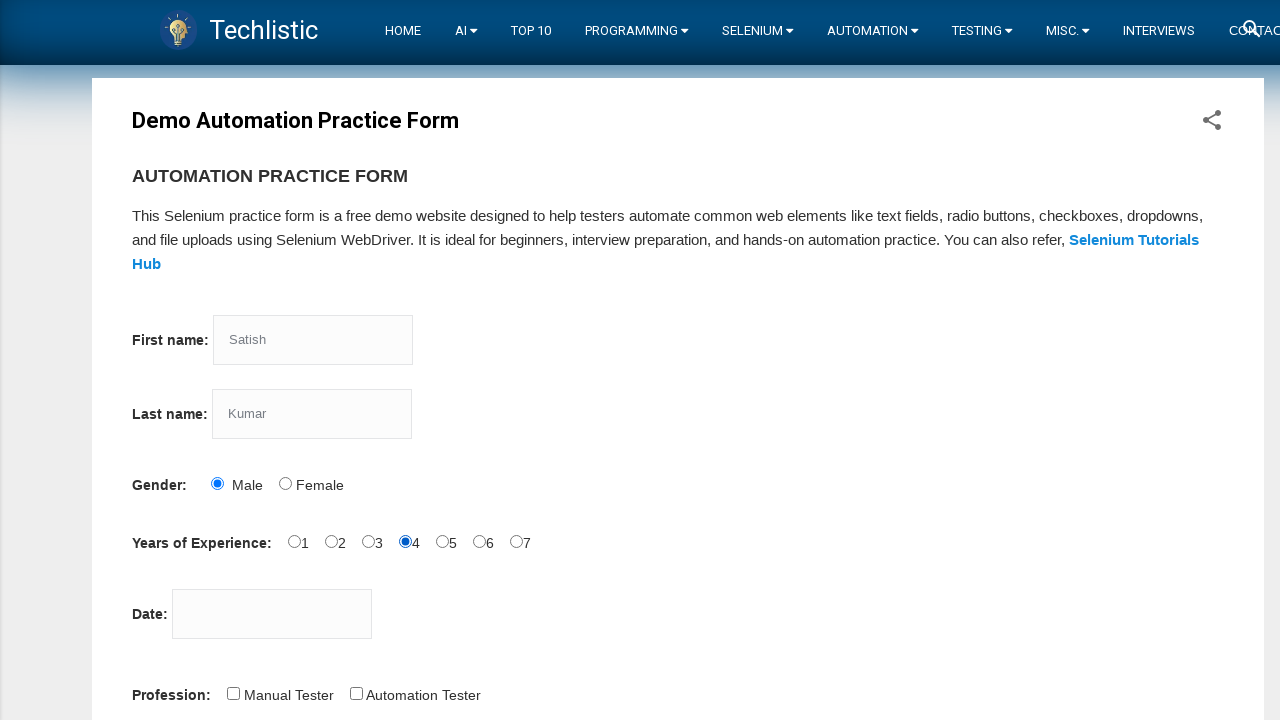

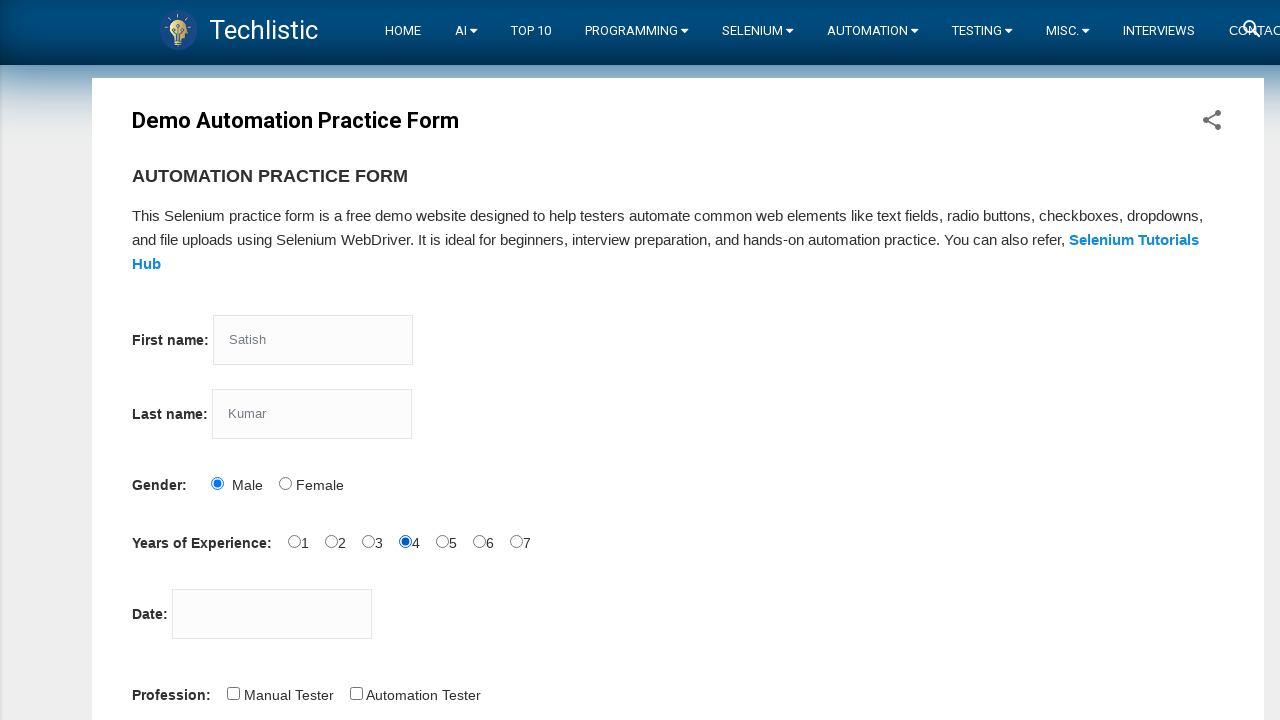